Navigates to YouTube homepage and verifies that the page title contains "YouTube"

Starting URL: https://www.youtube.com

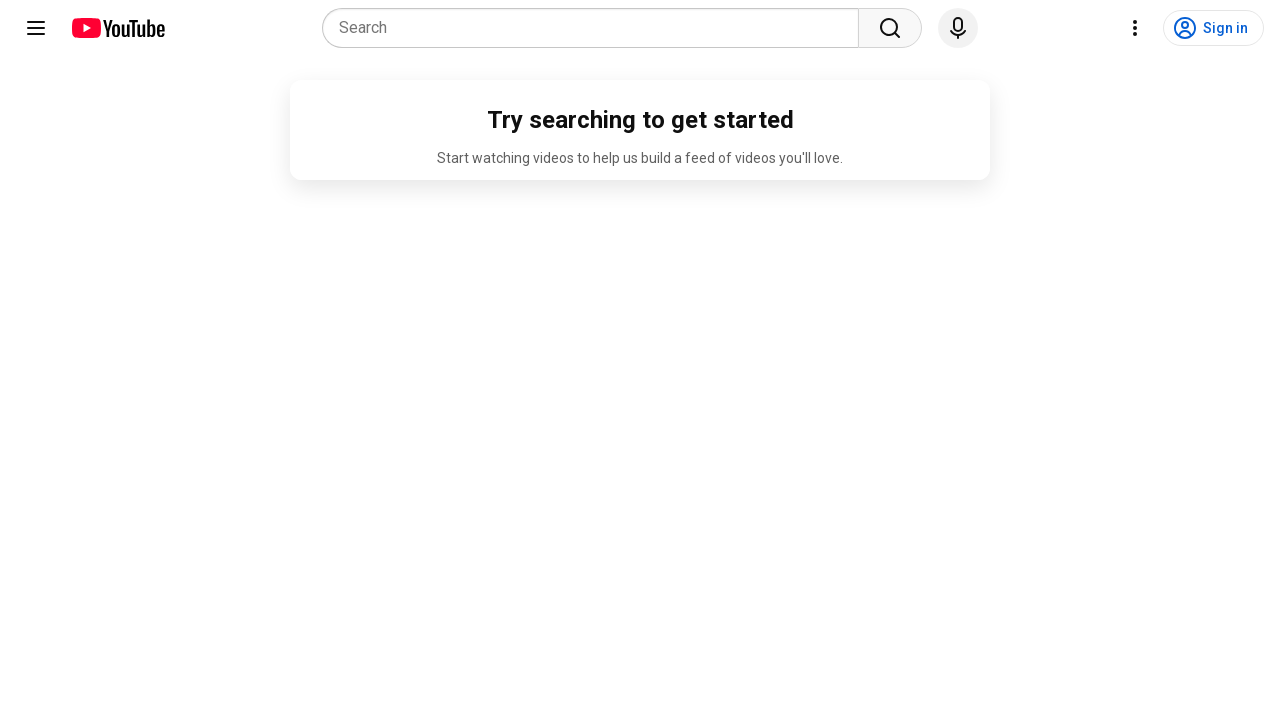

Navigated to YouTube homepage
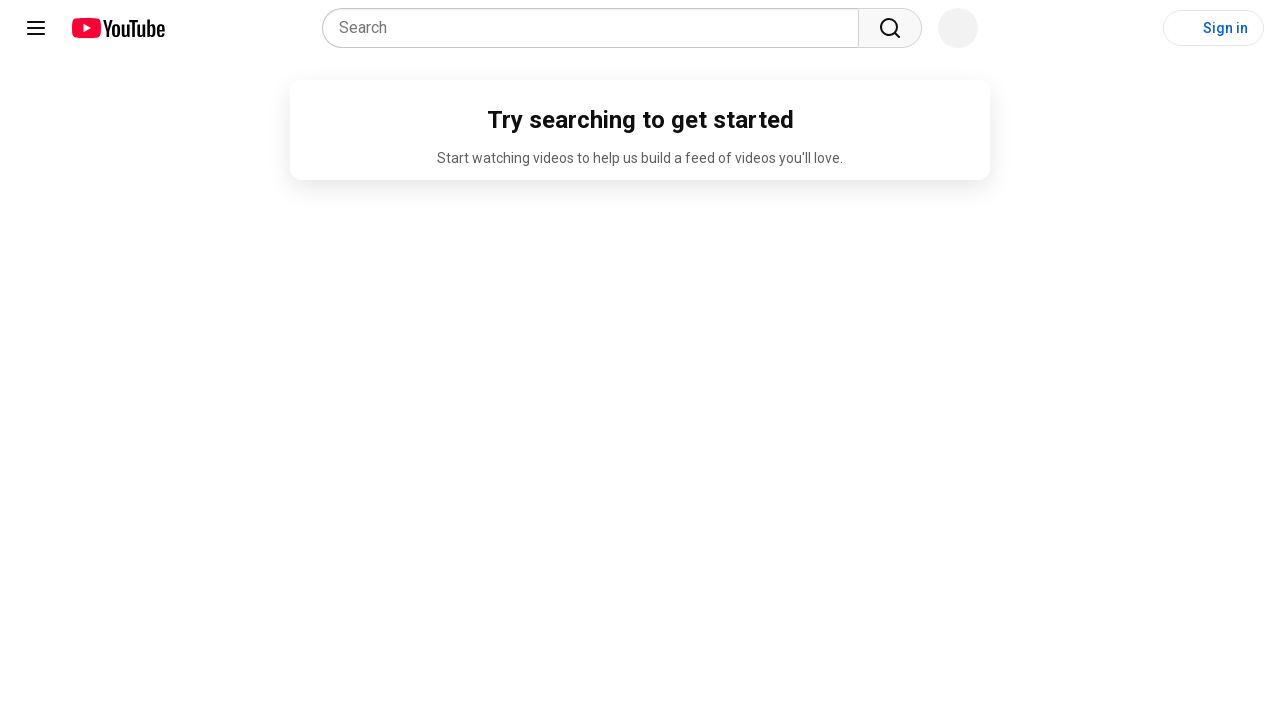

Verified page title contains 'YouTube'
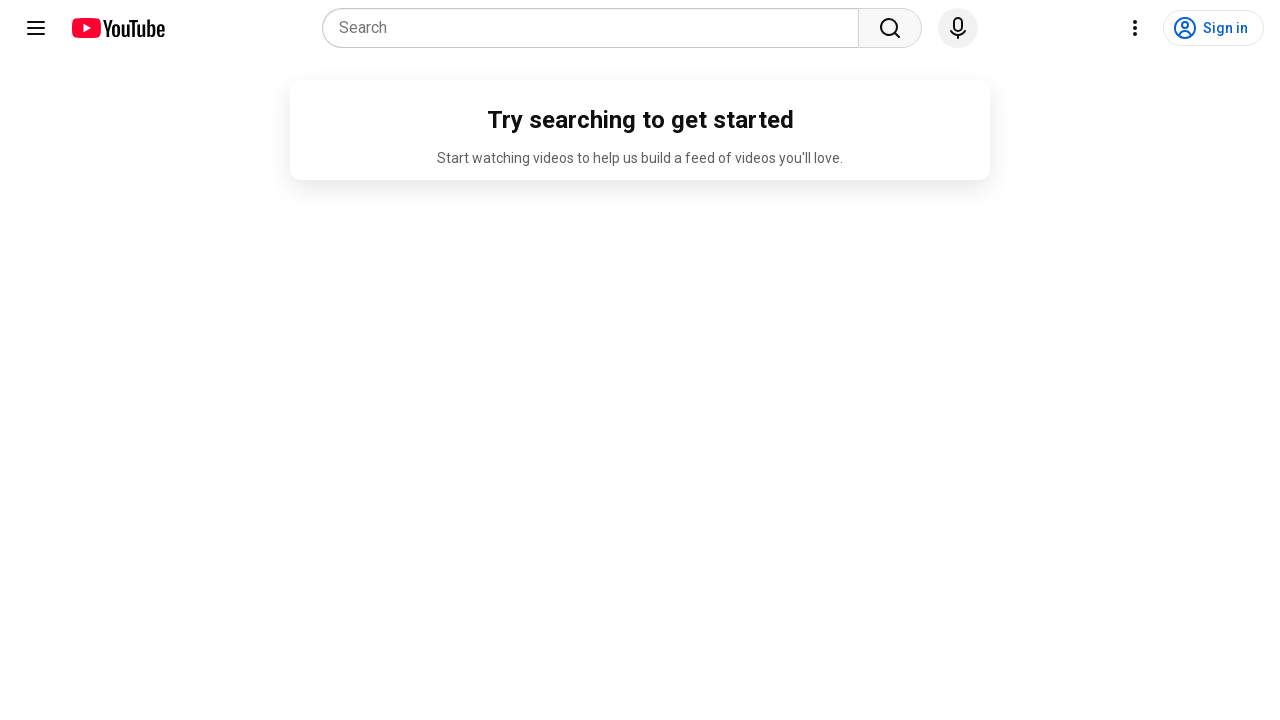

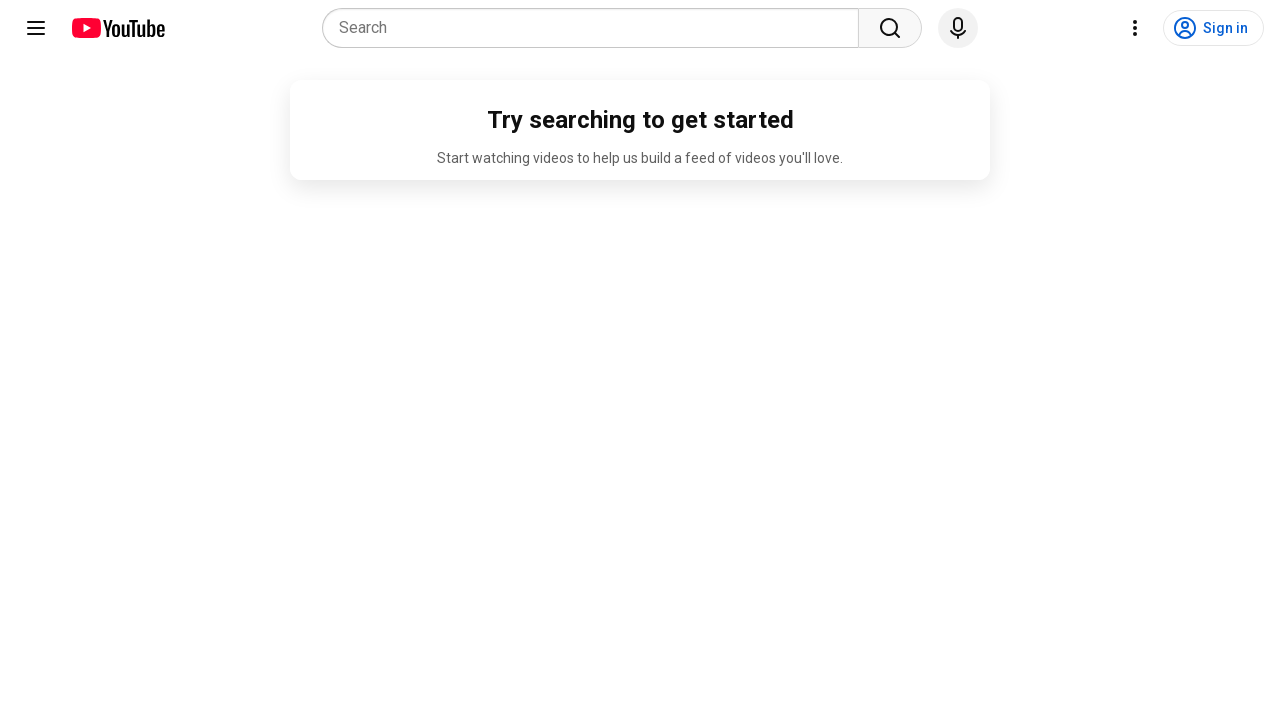